Tests browser tab handling by clicking a button that opens a new tab, then switches to the new tab to verify it opened correctly.

Starting URL: https://demoqa.com/browser-windows

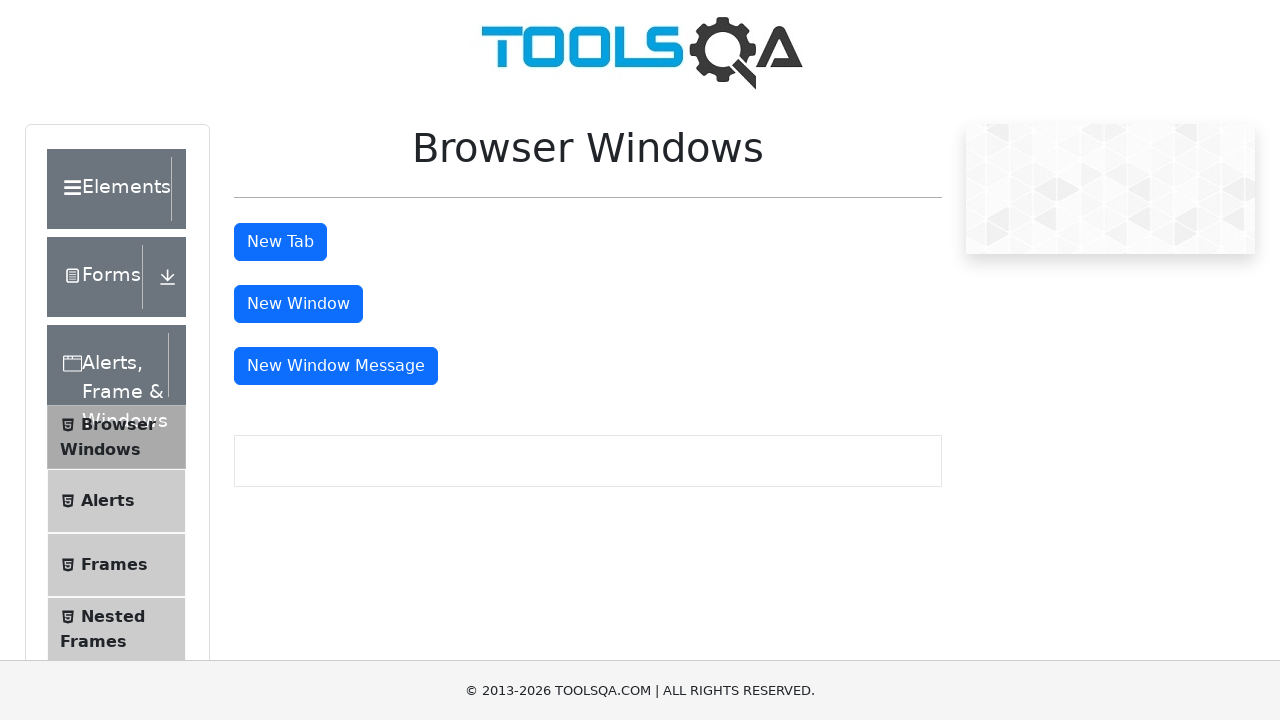

Set viewport size to 1920x1080
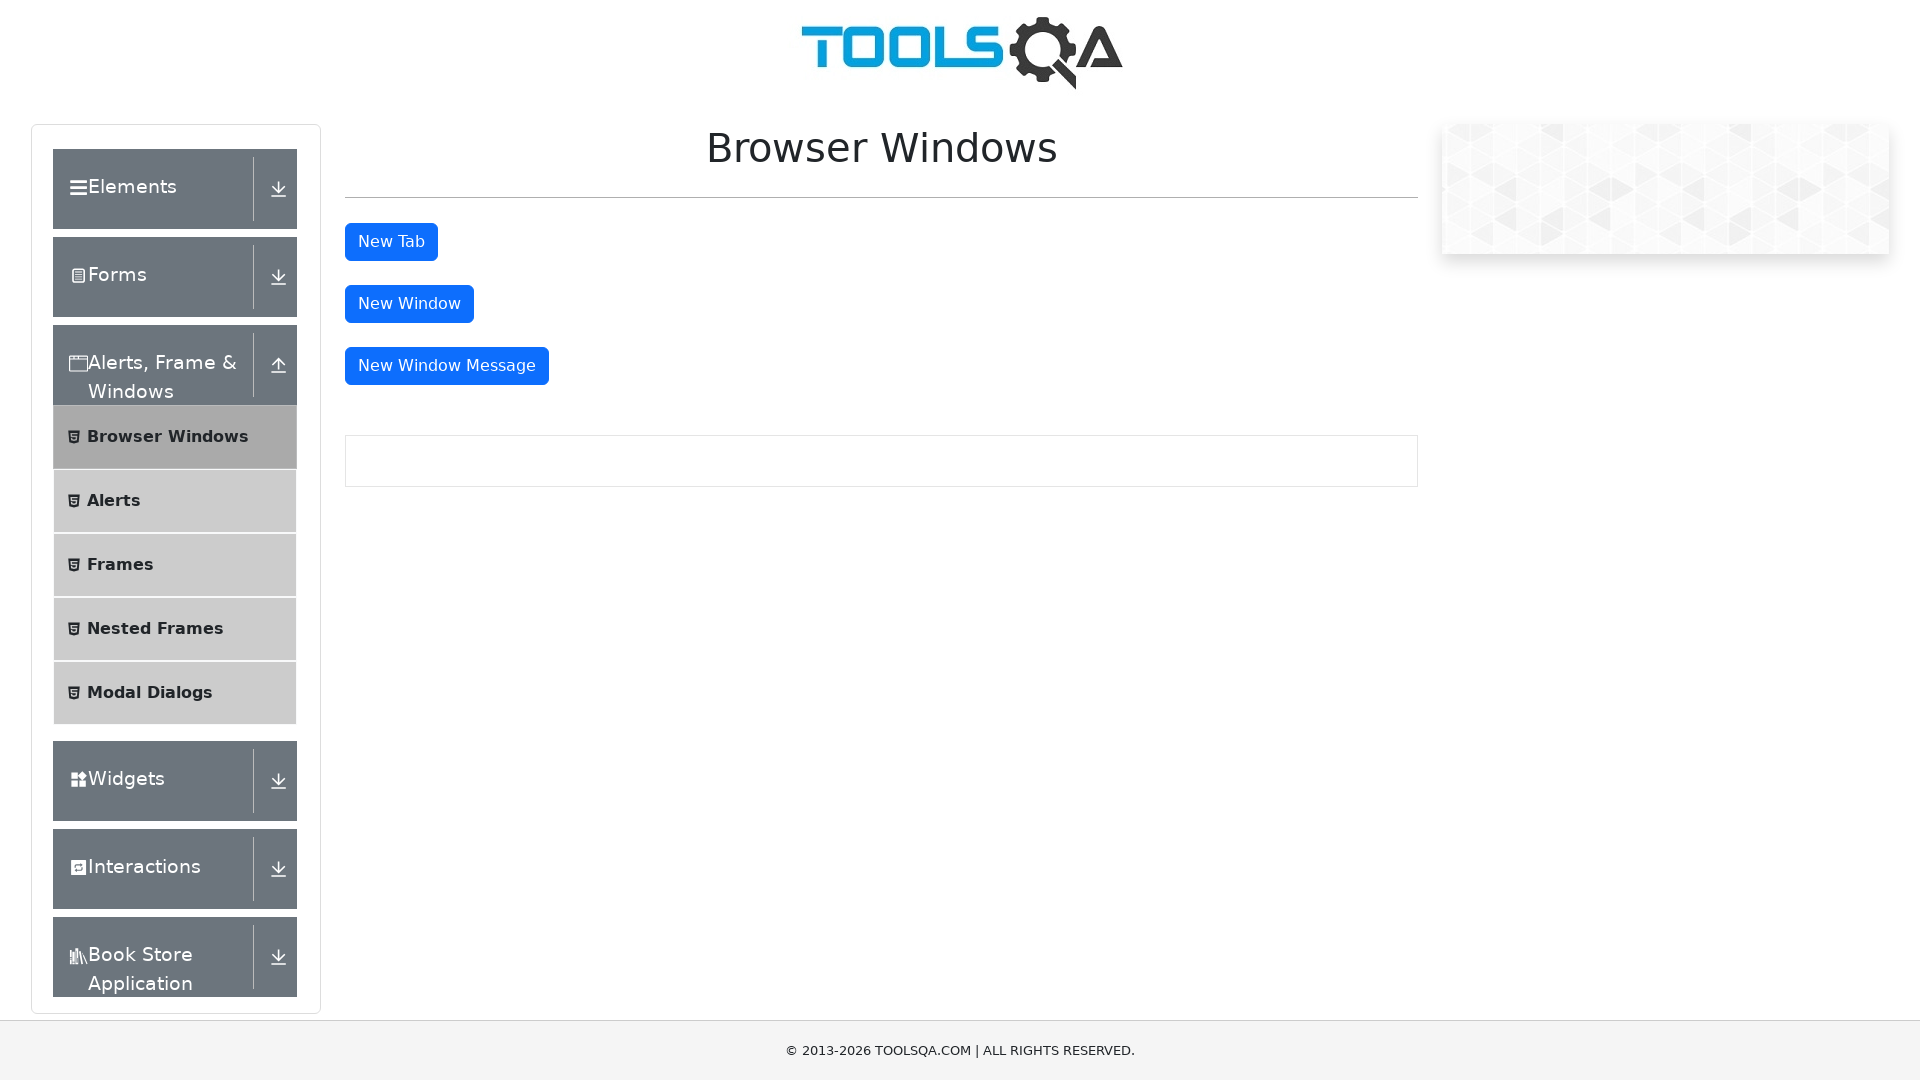

Stored reference to original page
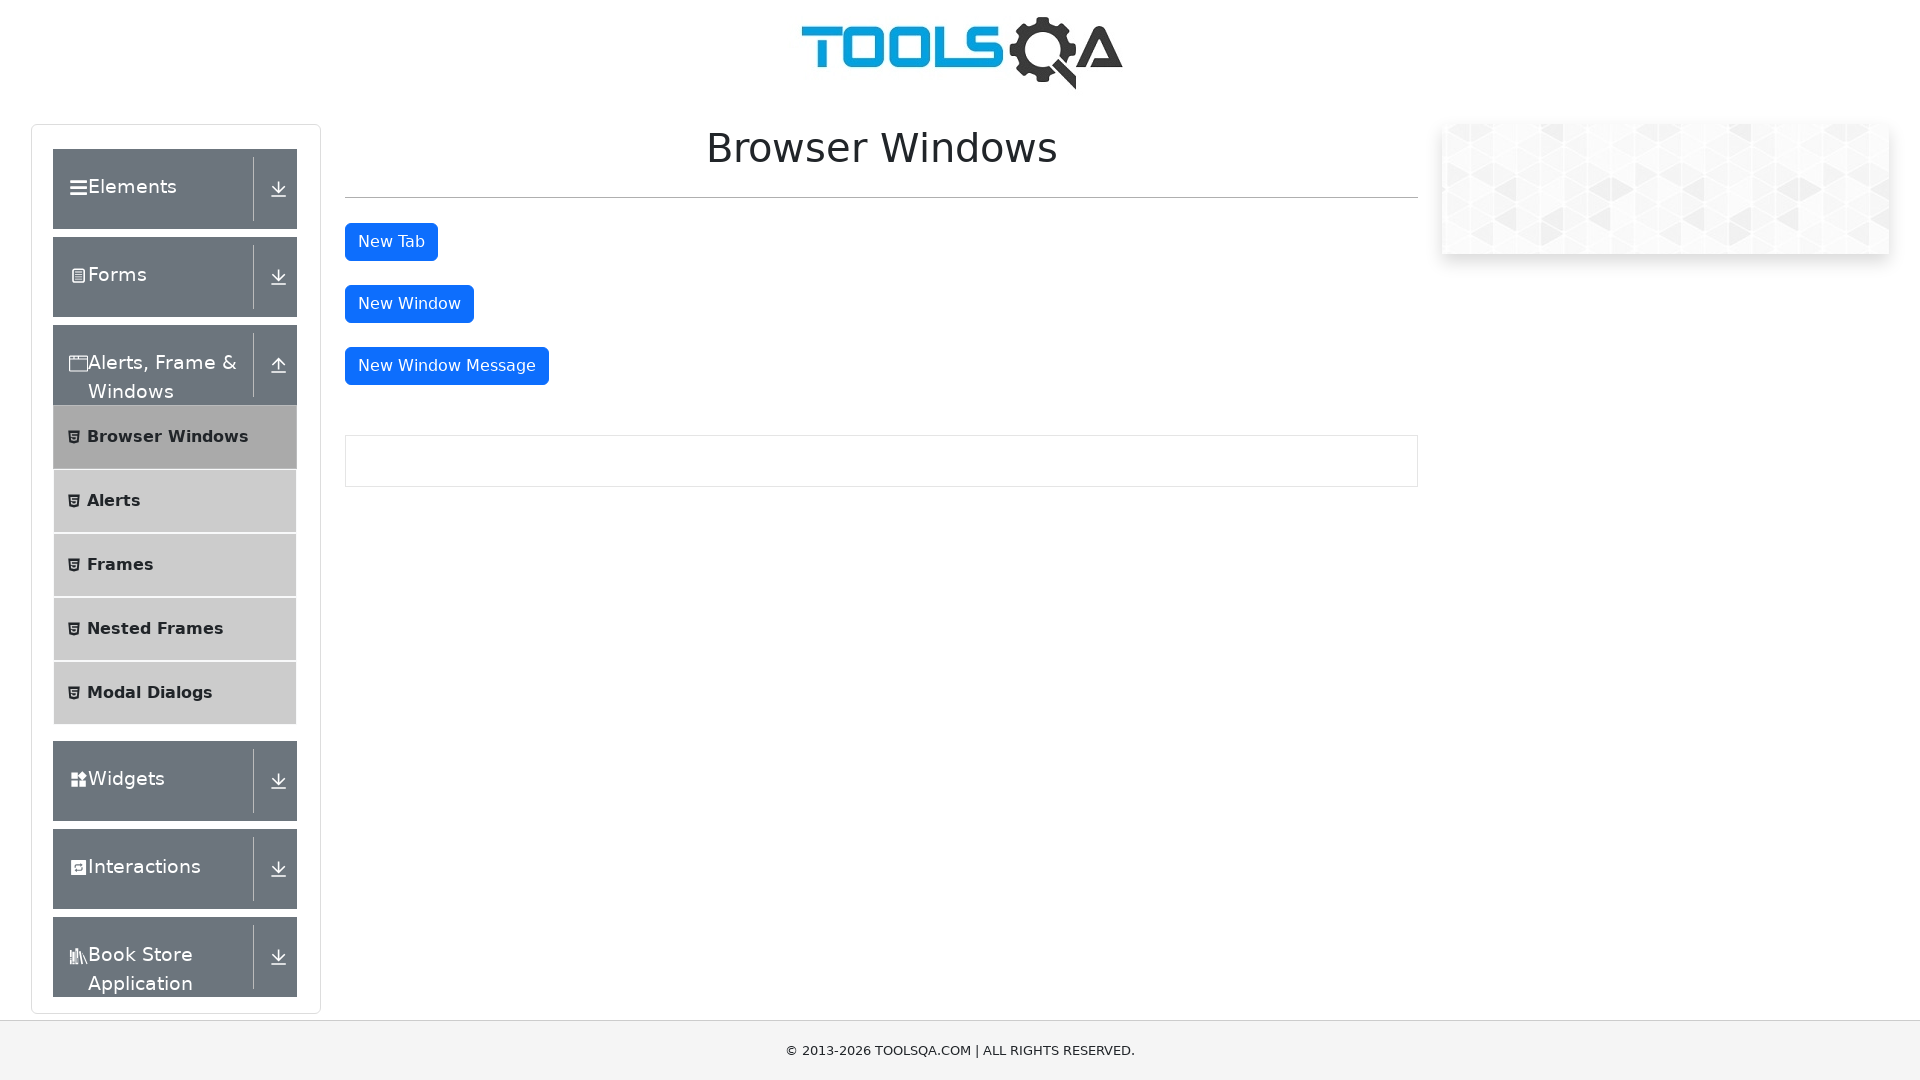

Clicked tab button to open new tab at (391, 242) on #tabButton
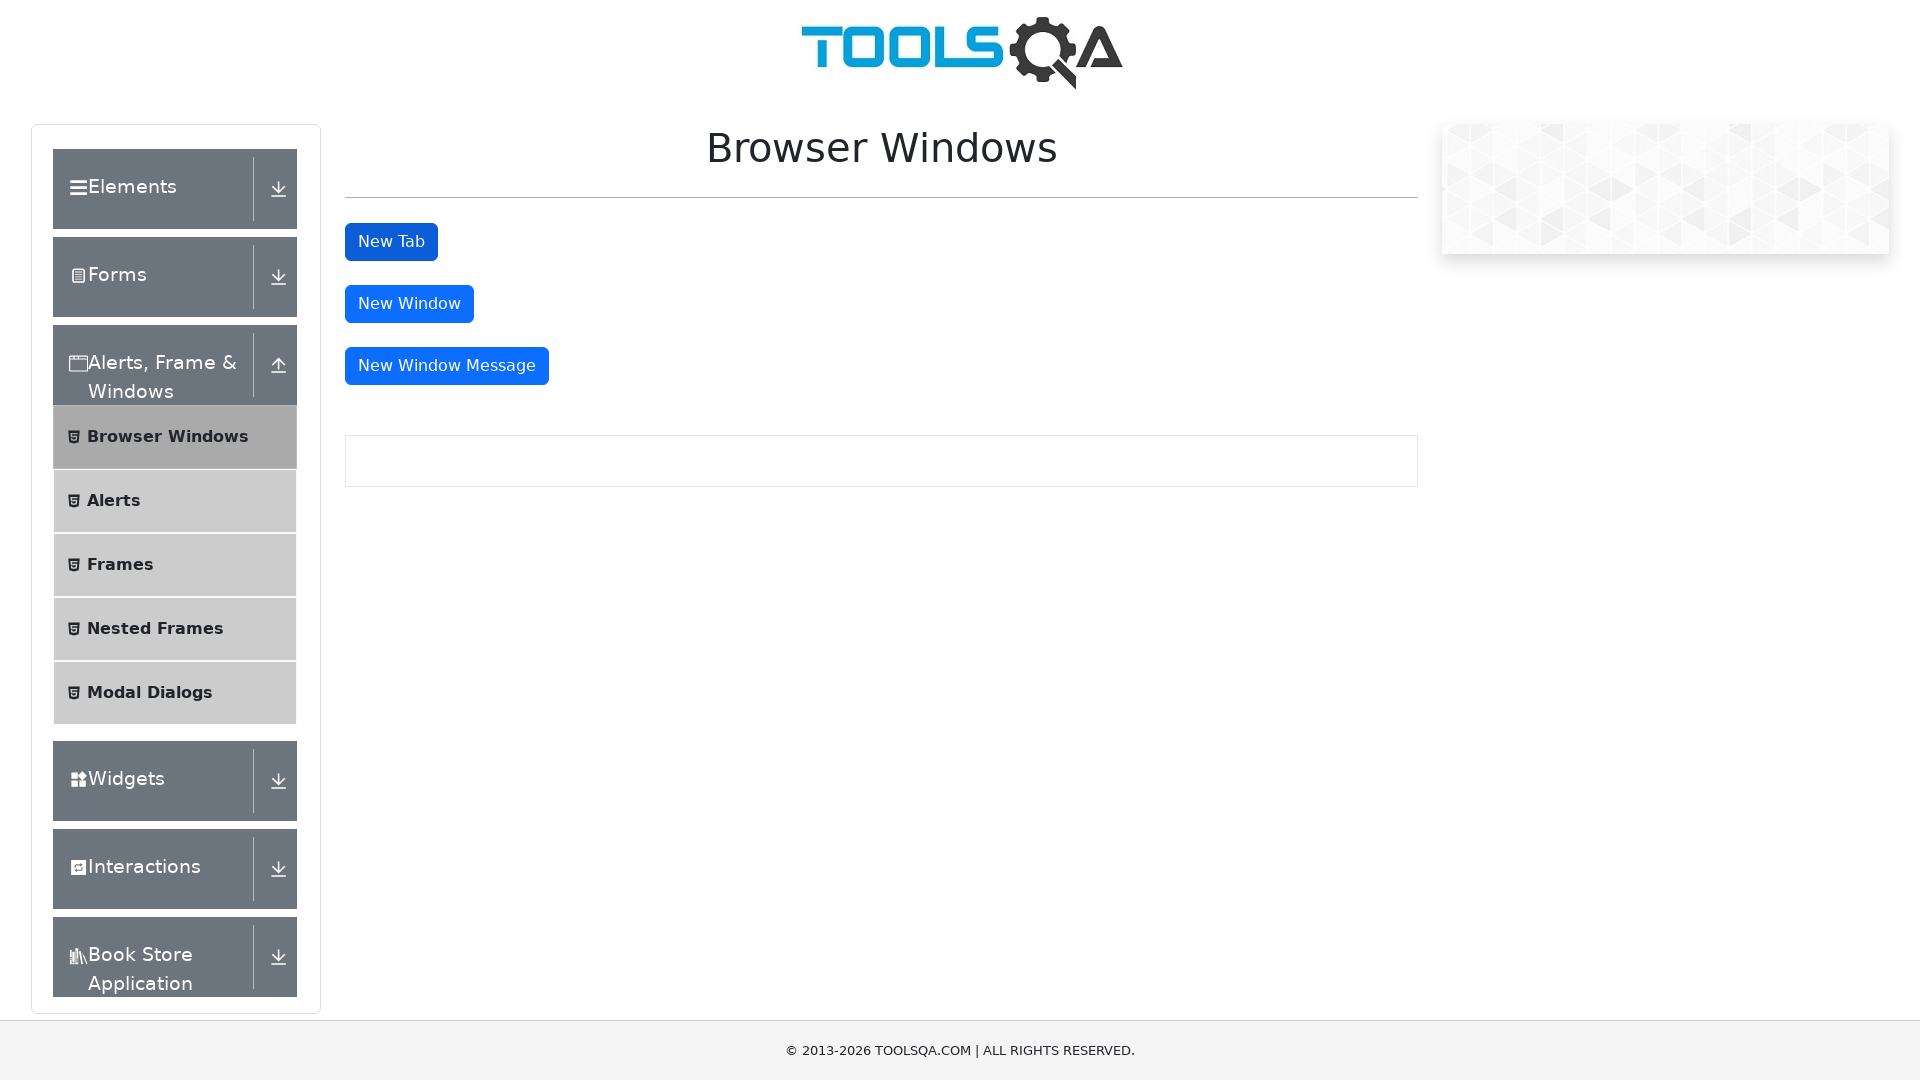

New tab opened and page reference obtained
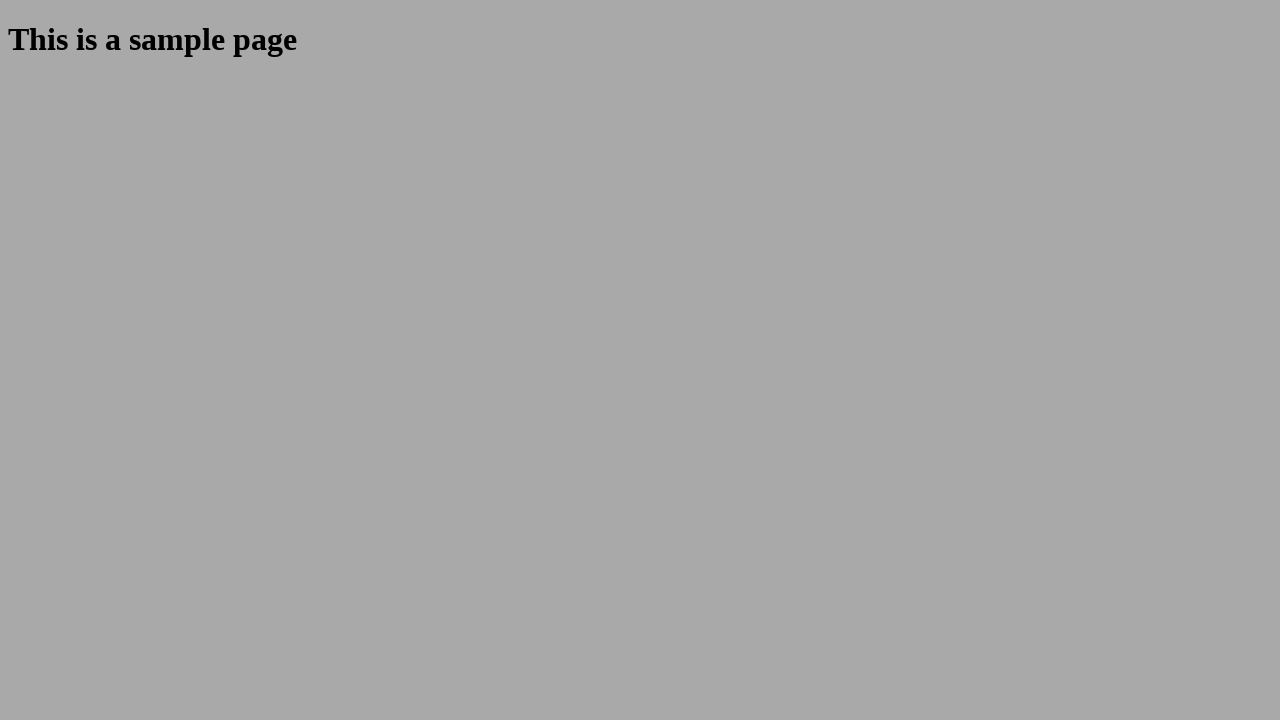

New tab page fully loaded
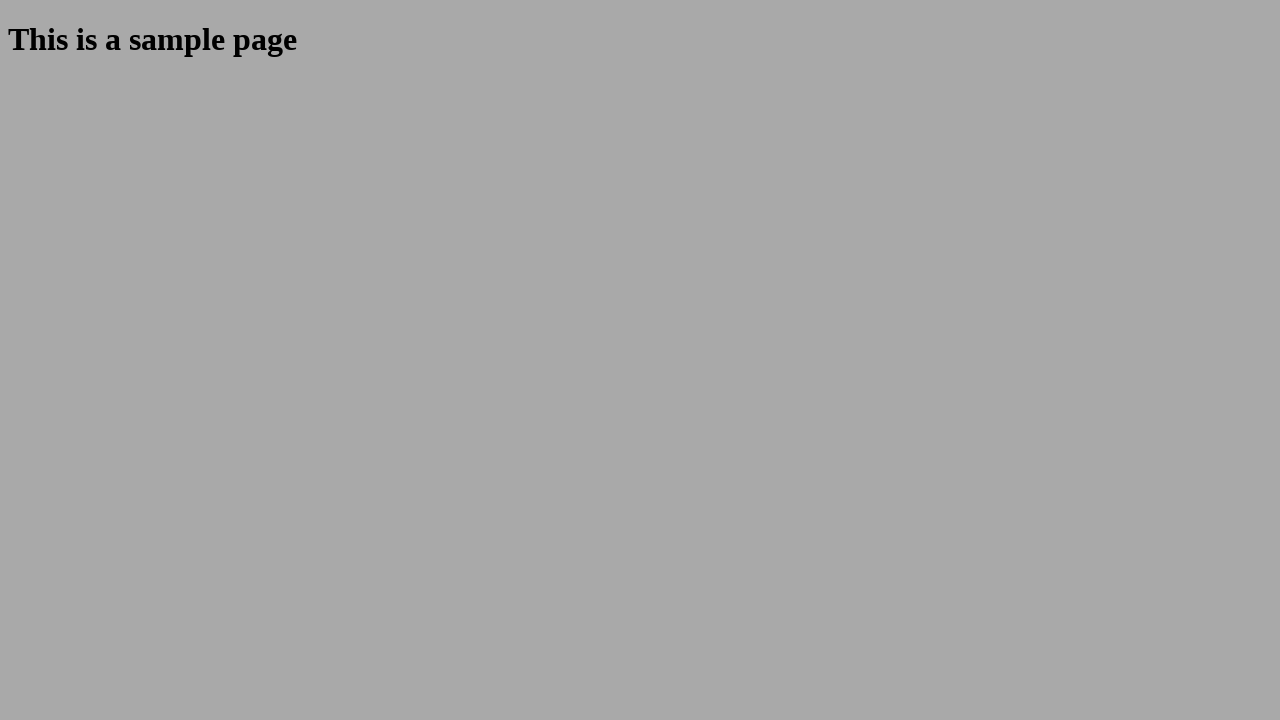

Sample heading element found in new tab, verifying tab opened correctly
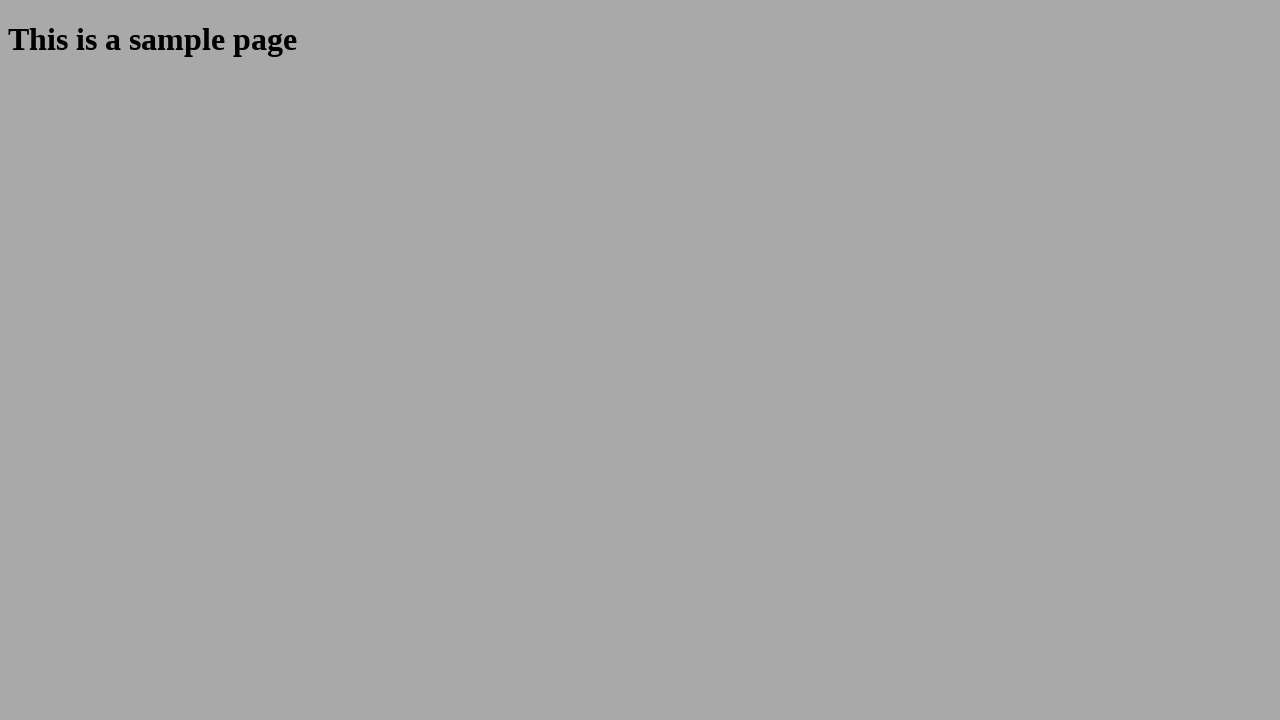

Closed new tab
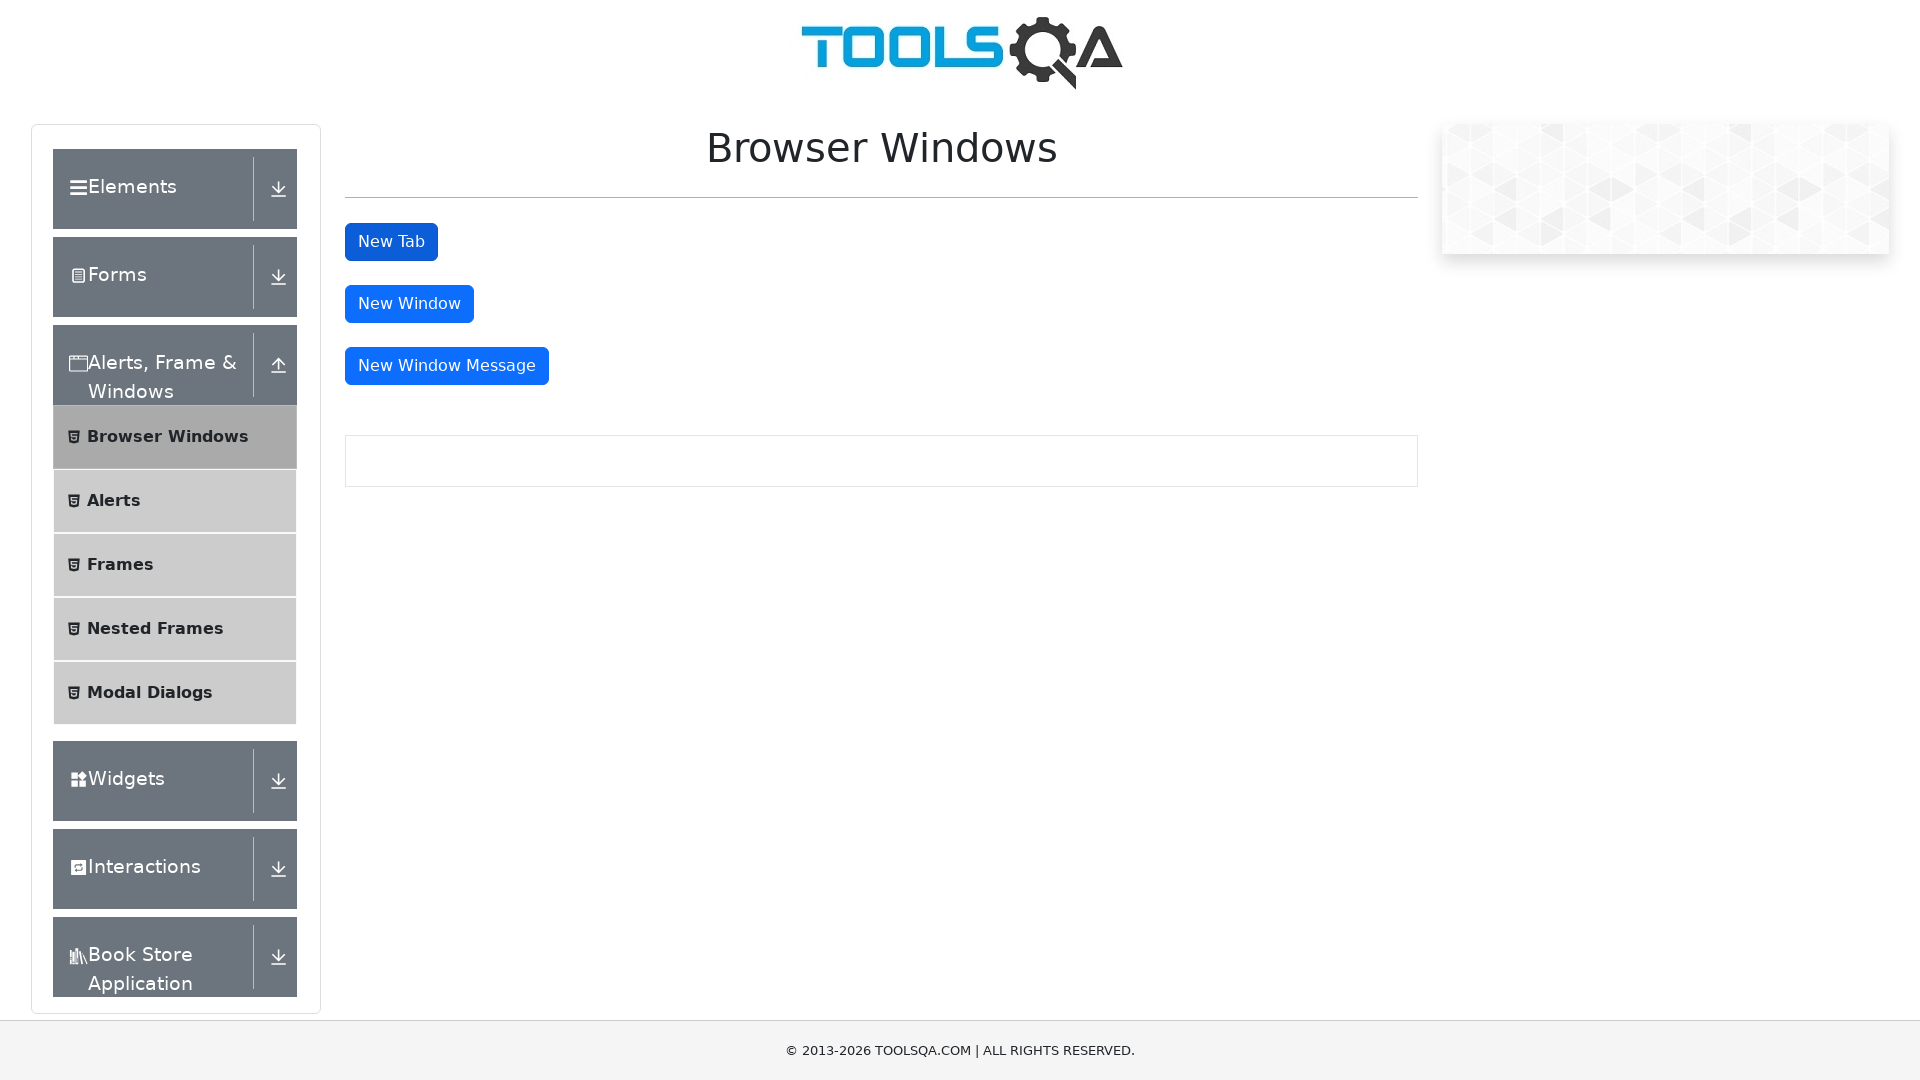

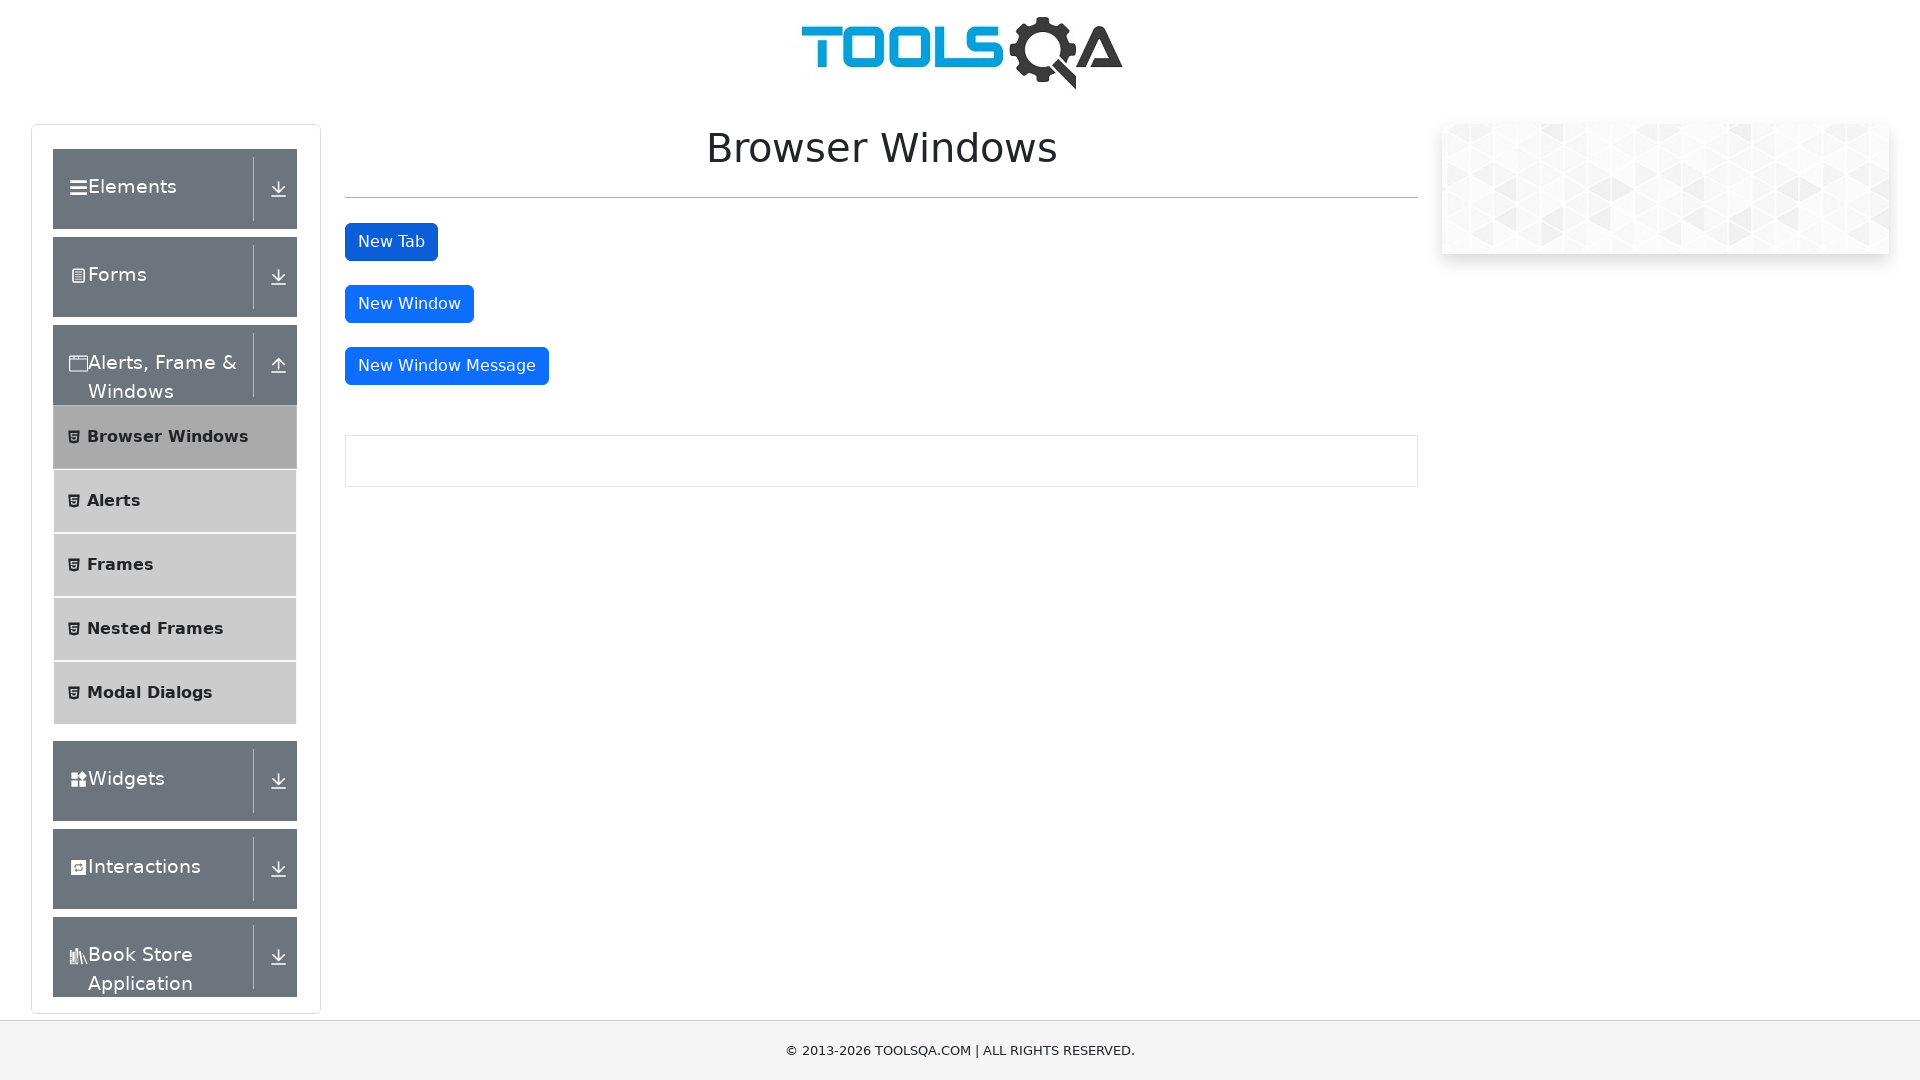